Tests negative login scenario by copying the login title text and pasting it as username and password, expecting invalid credentials error

Starting URL: https://opensource-demo.orangehrmlive.com/web/index.php/auth/login

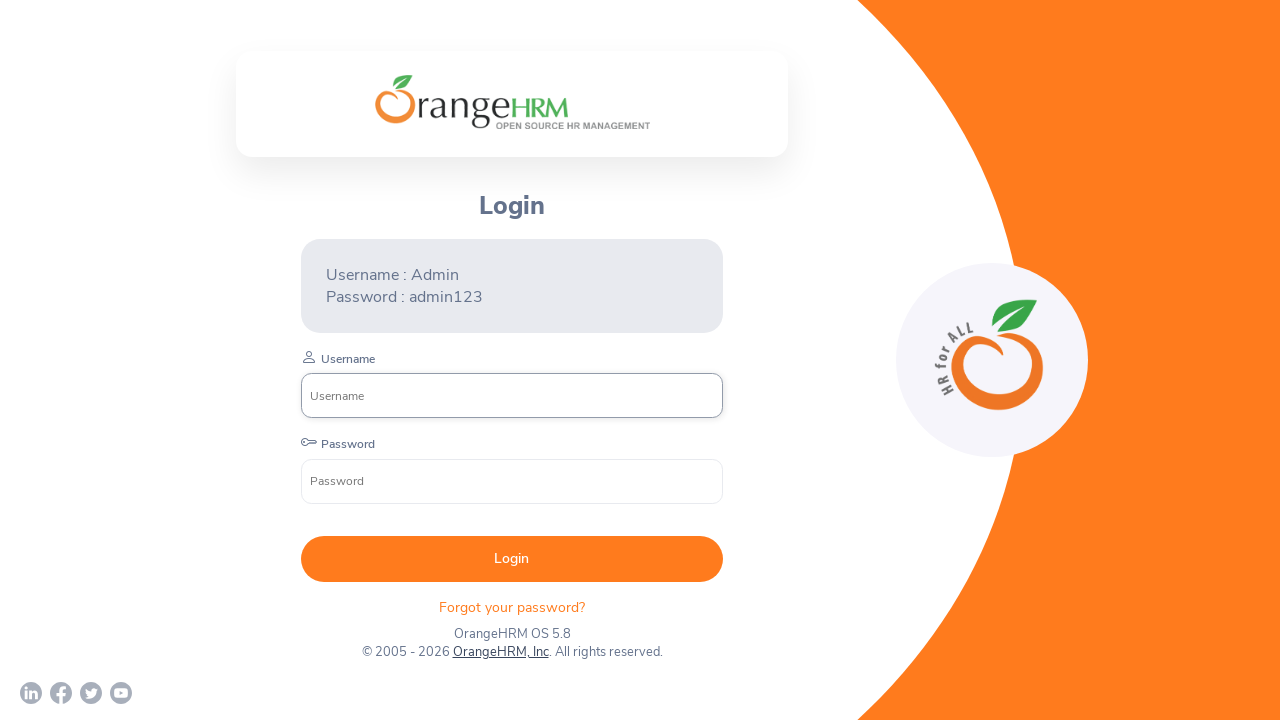

Login title element loaded and visible
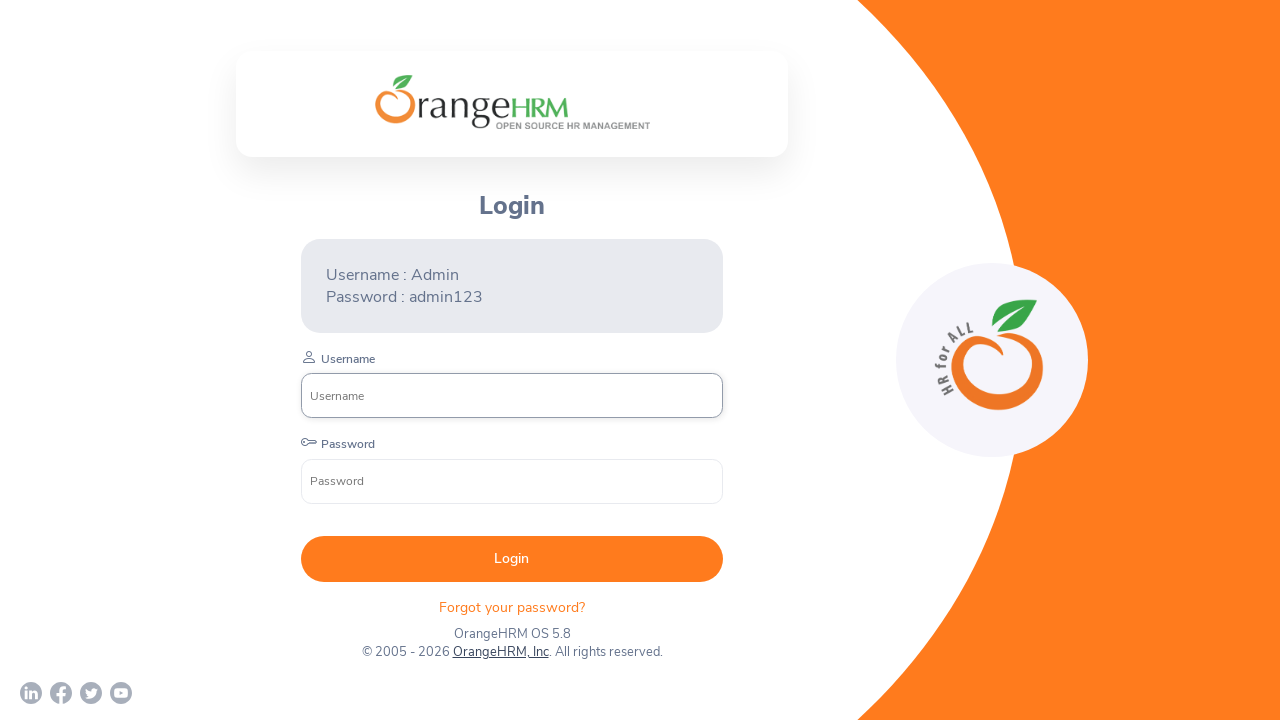

Double-clicked on login title text to select it at (512, 206) on xpath=//h5[@class="oxd-text oxd-text--h5 orangehrm-login-title"]
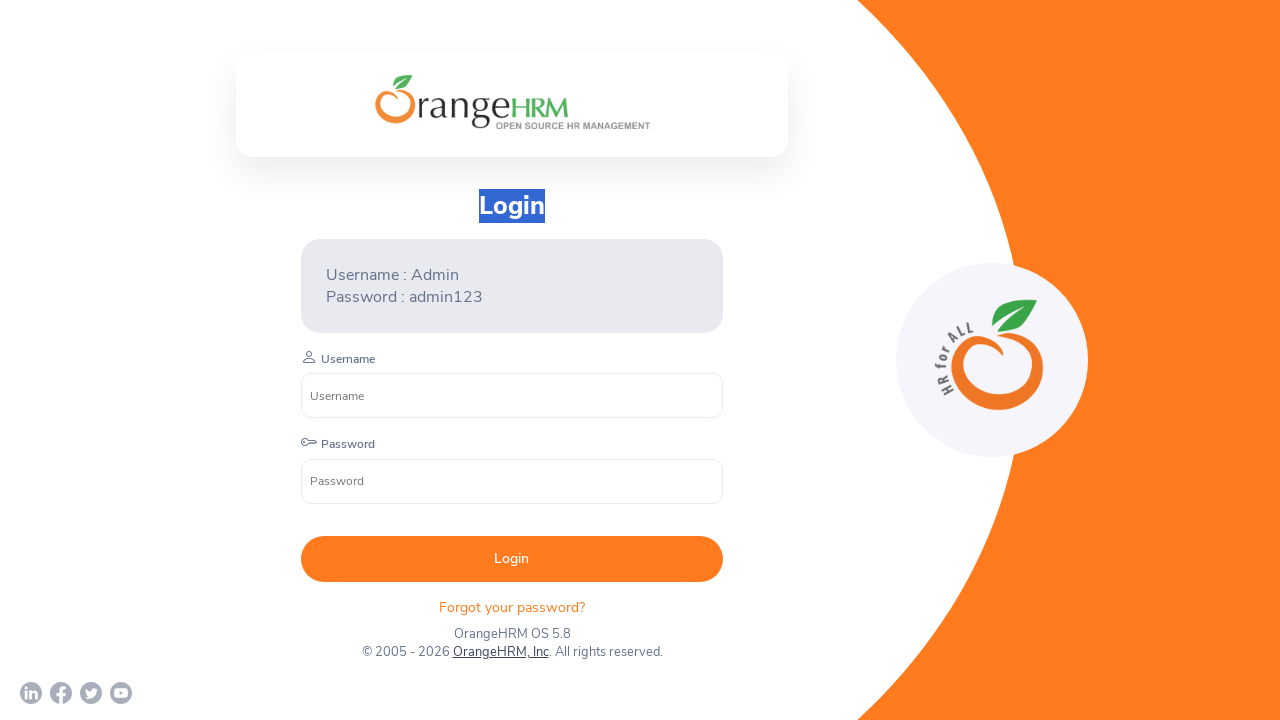

Copied selected login title text to clipboard
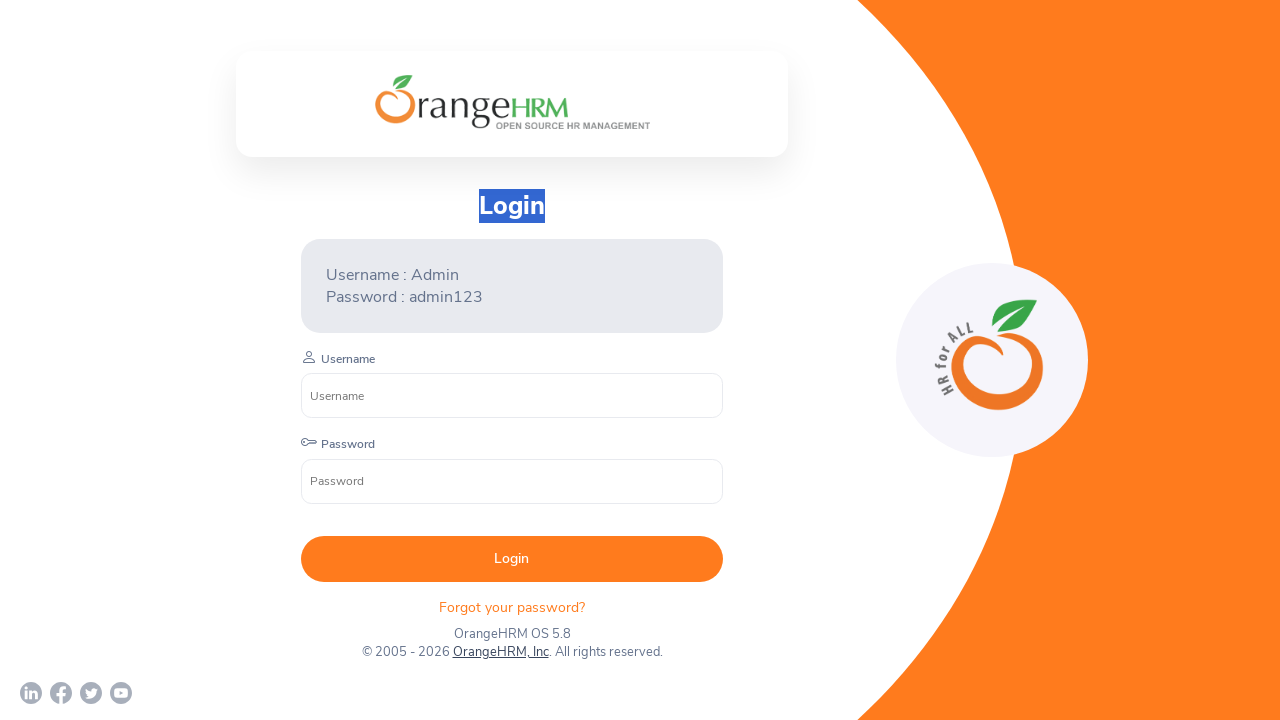

Clicked on username input field at (512, 396) on xpath=//input[@name="username"]
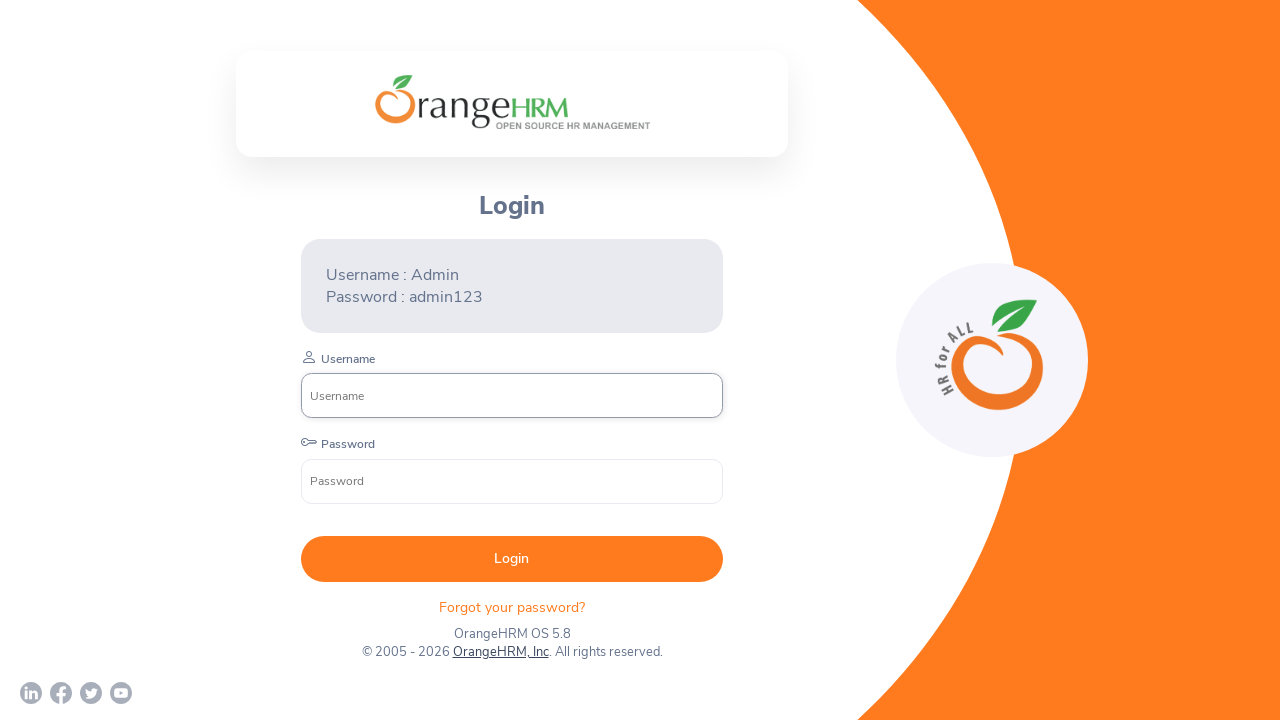

Pasted login title text into username field
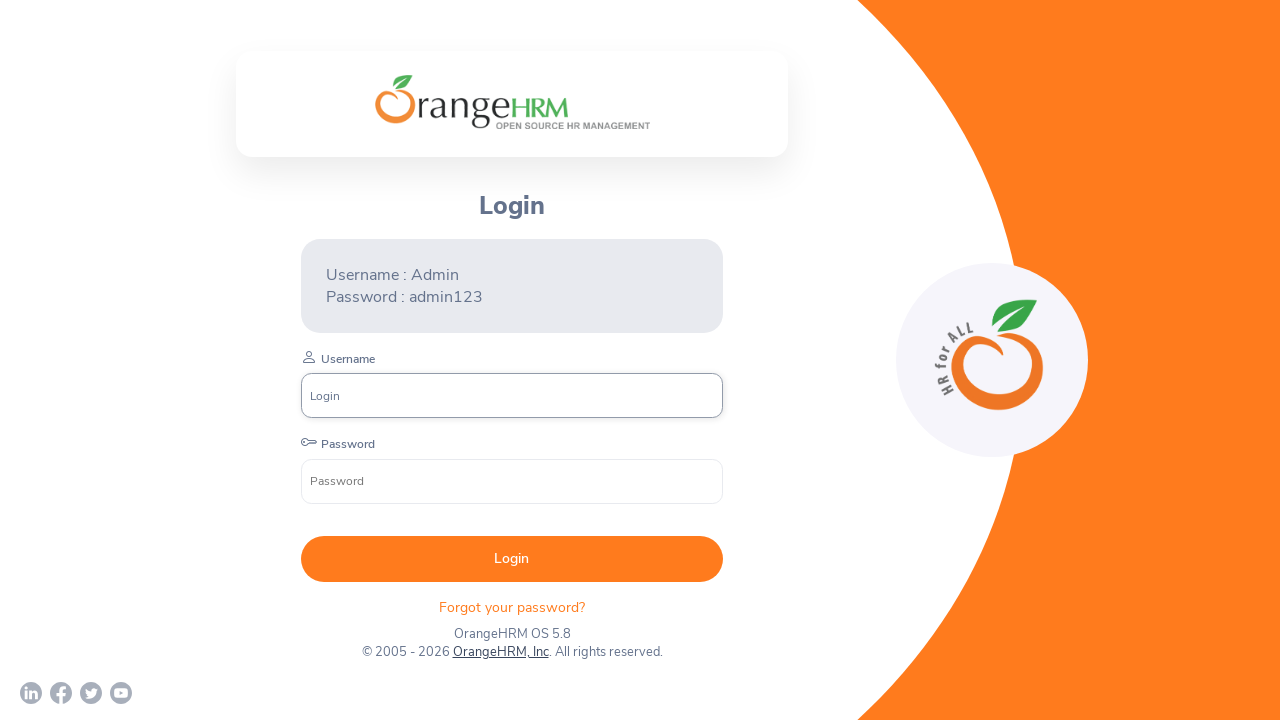

Clicked on password input field at (512, 481) on xpath=//input[@type="password"]
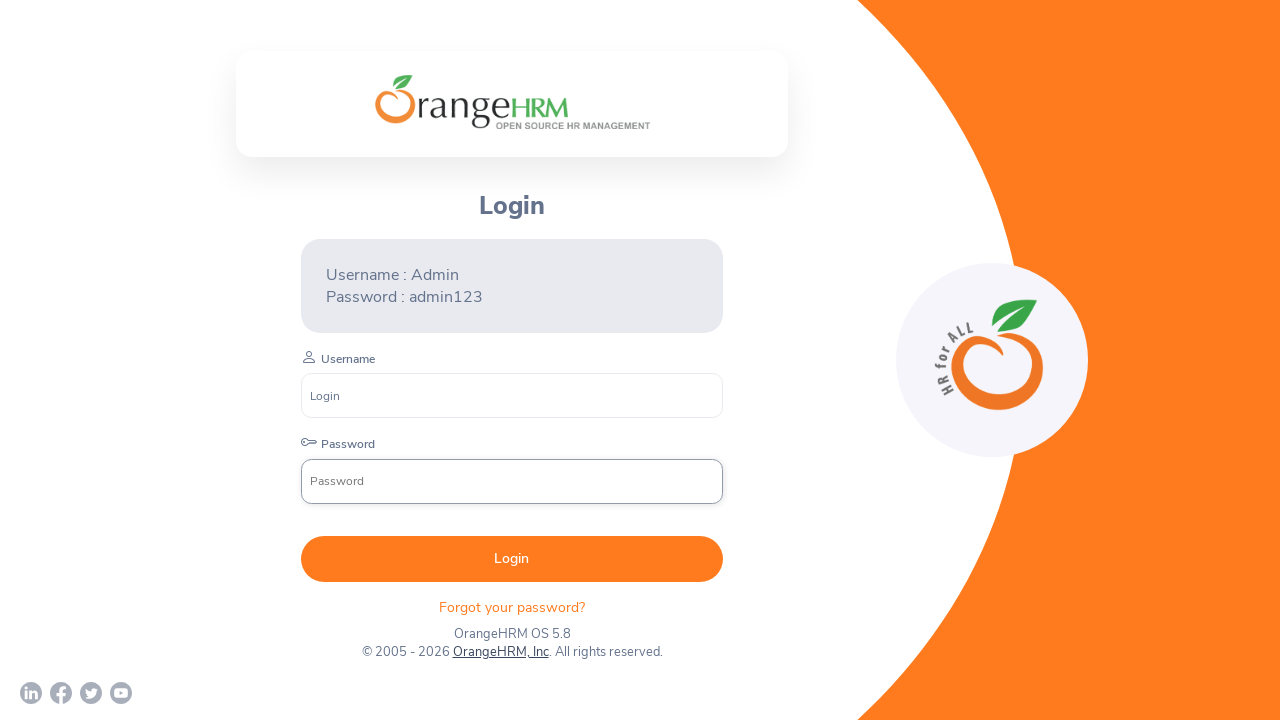

Pasted login title text into password field
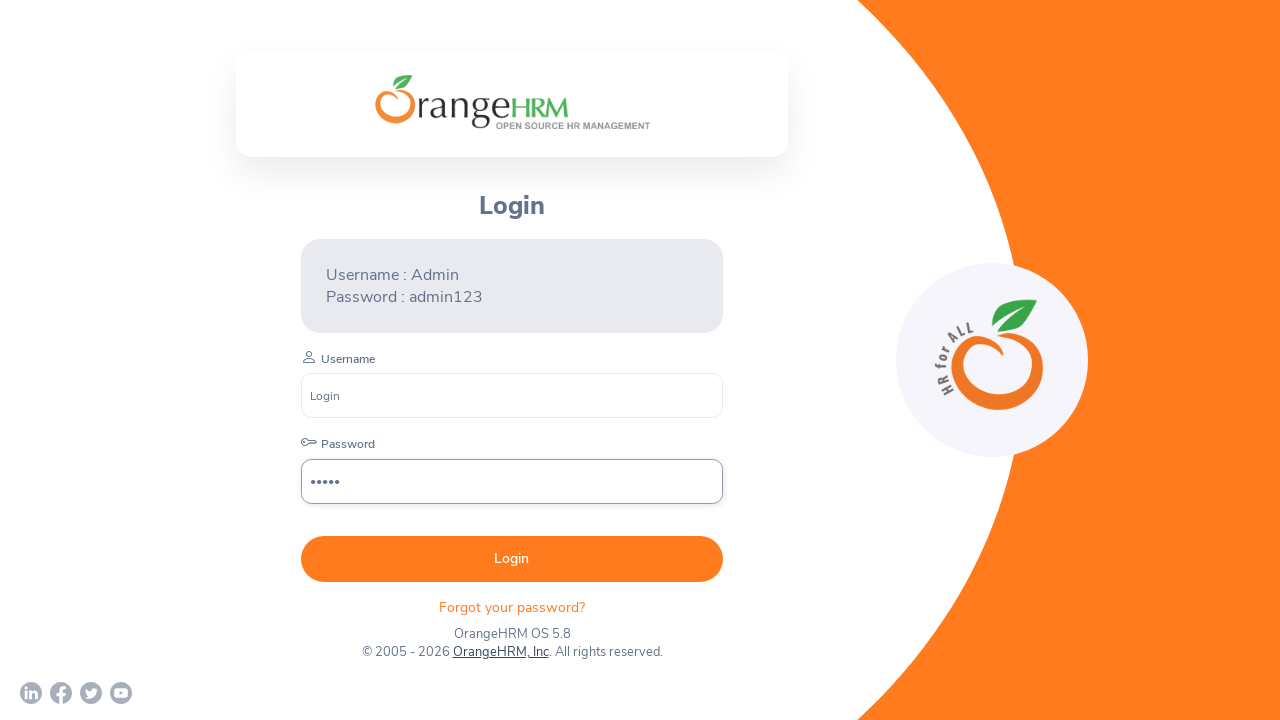

Clicked login submit button at (512, 559) on xpath=//button[@type="submit"]
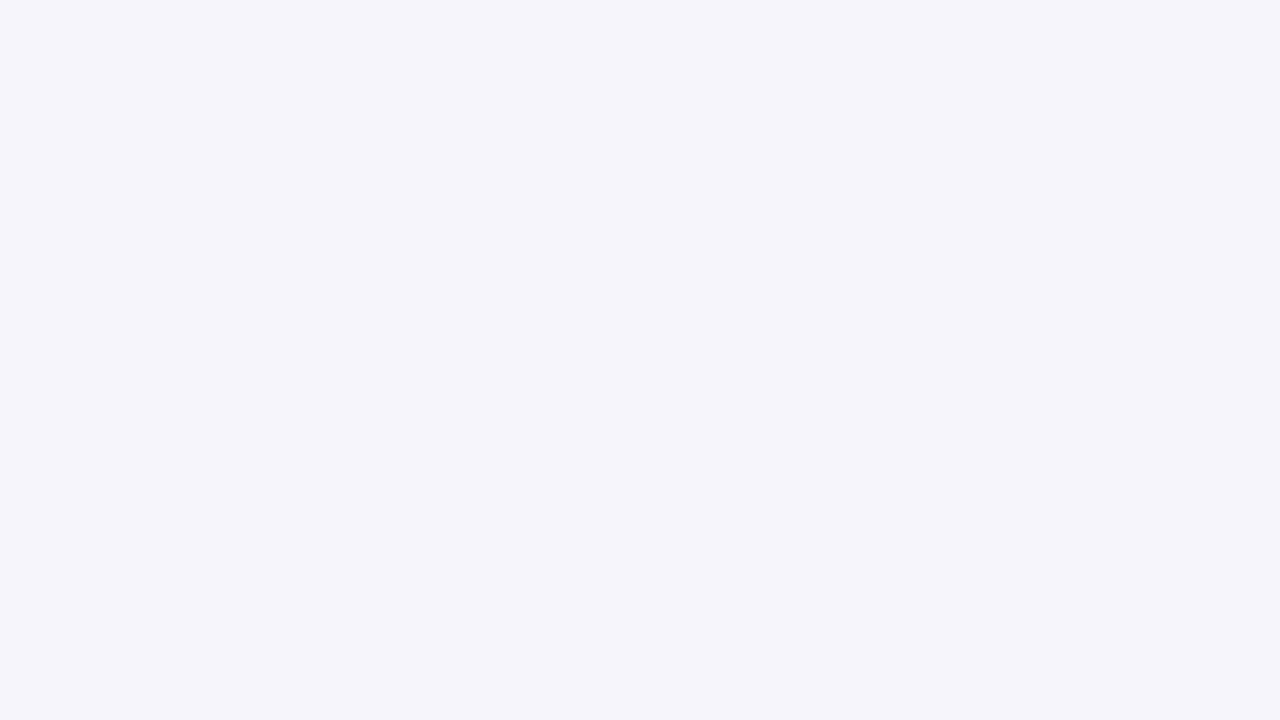

Invalid credentials error message appeared as expected
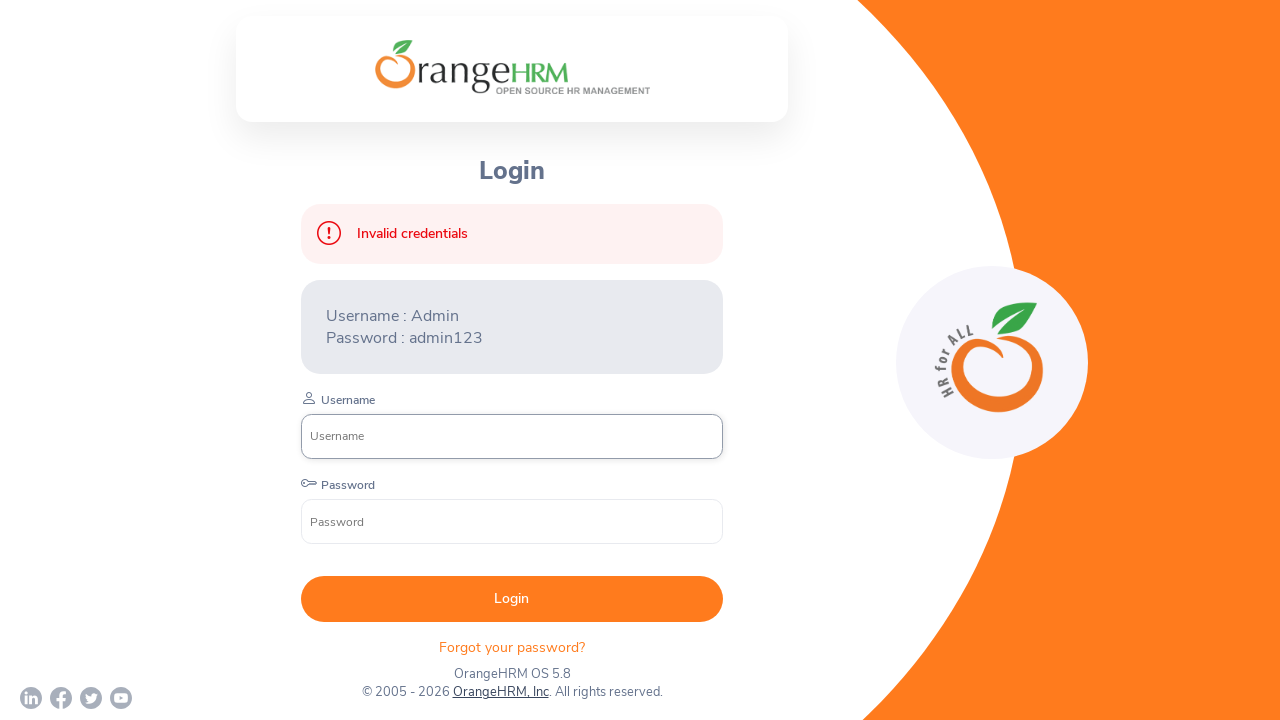

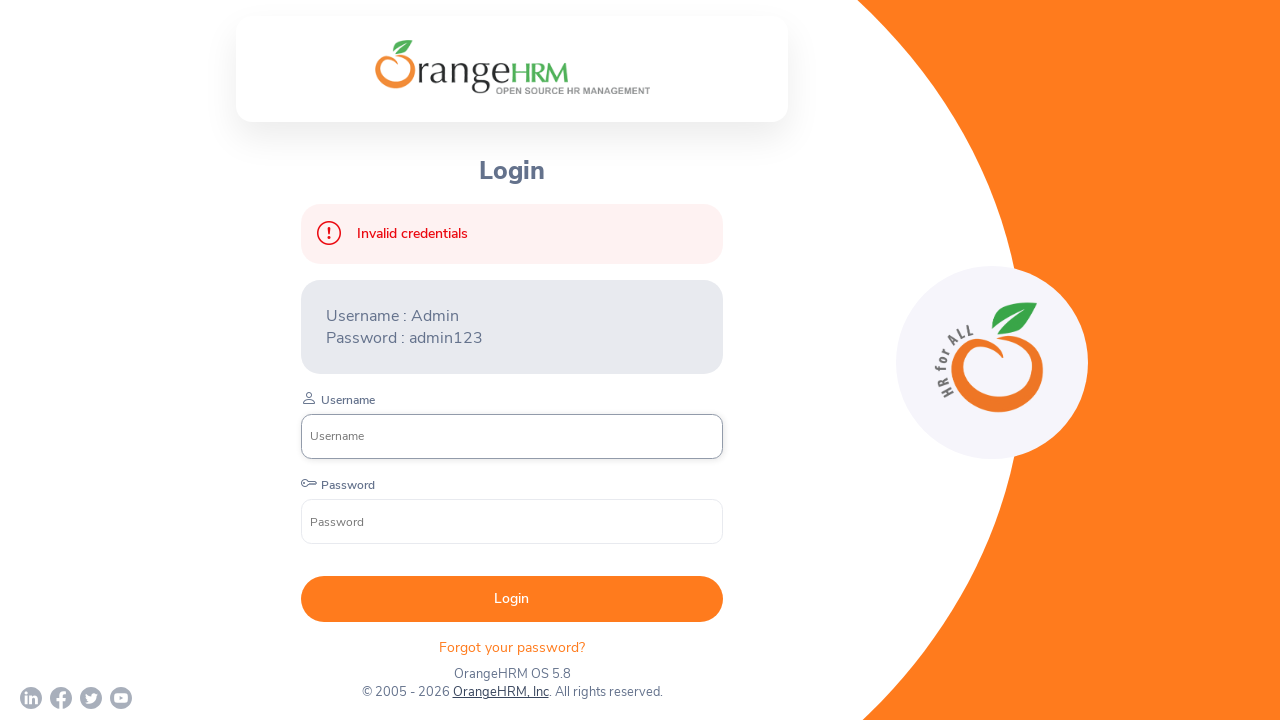